Tests the subscription feature on the cart page by navigating to cart, scrolling to the footer, entering an email, and verifying the success message.

Starting URL: https://automationexercise.com/

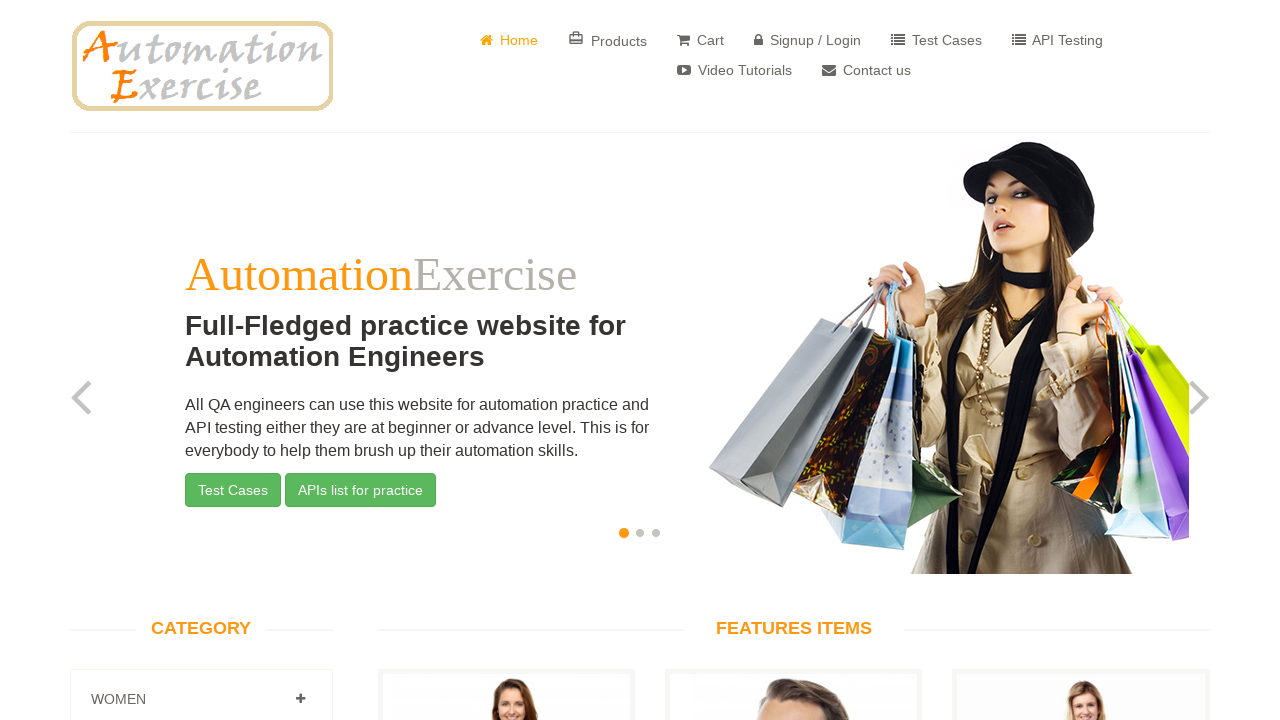

Clicked on Cart button in navigation at (700, 40) on xpath=//ul[@class='nav navbar-nav']/li[3]/a
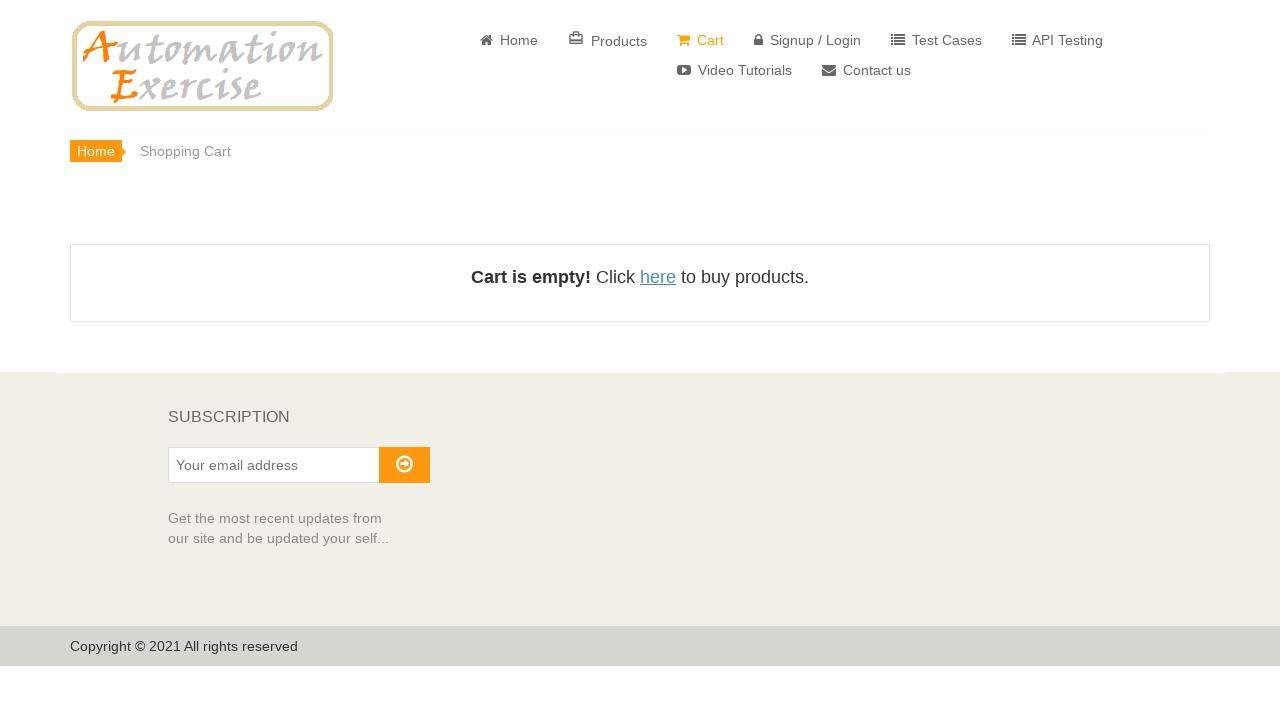

Scrolled down to subscription section
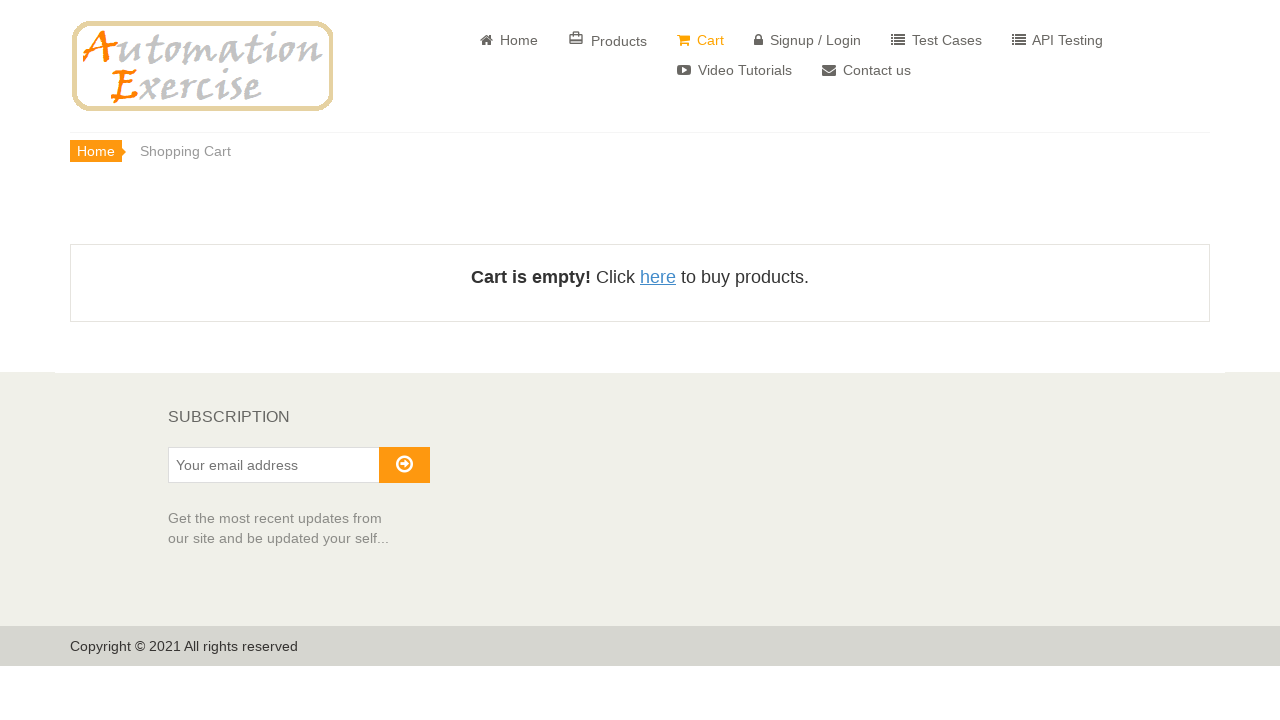

Subscription heading loaded
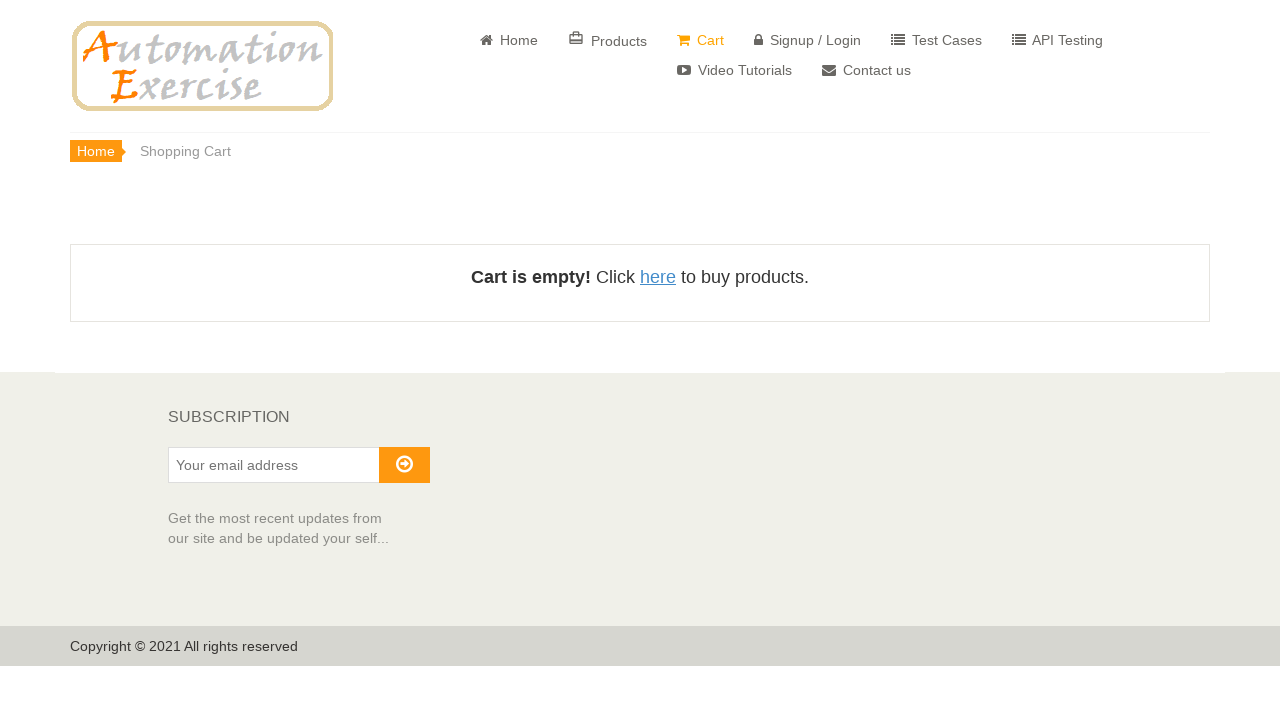

Entered email 'cart_subscriber@gmail.com' in subscription field on //div[@class='single-widget']/form/input[2]
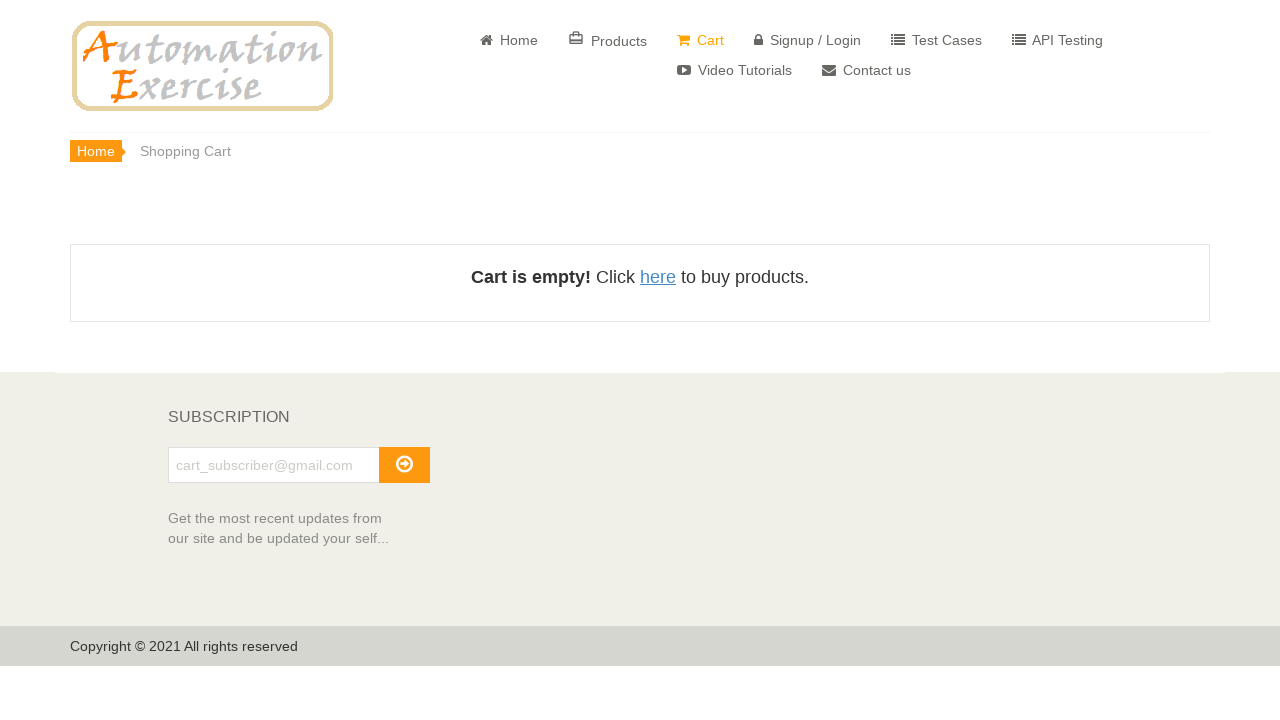

Clicked subscribe button at (404, 465) on xpath=//div[@class='single-widget']/form/button
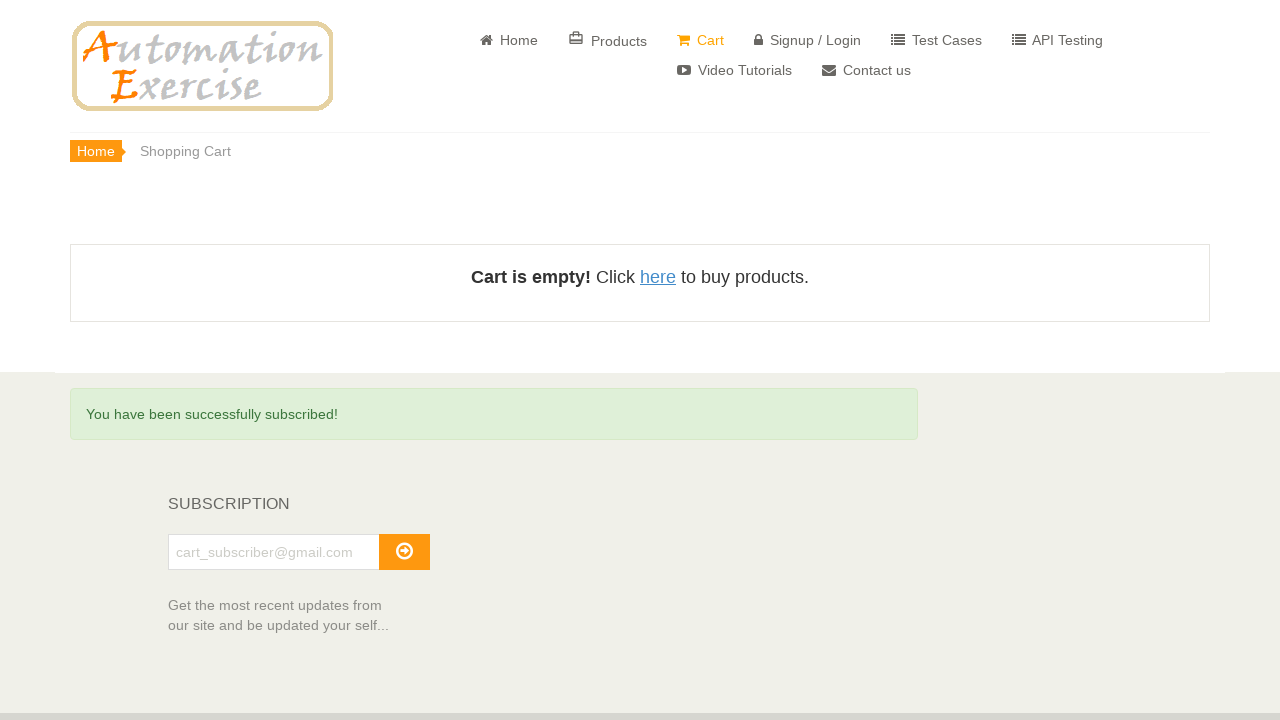

Subscription success message displayed
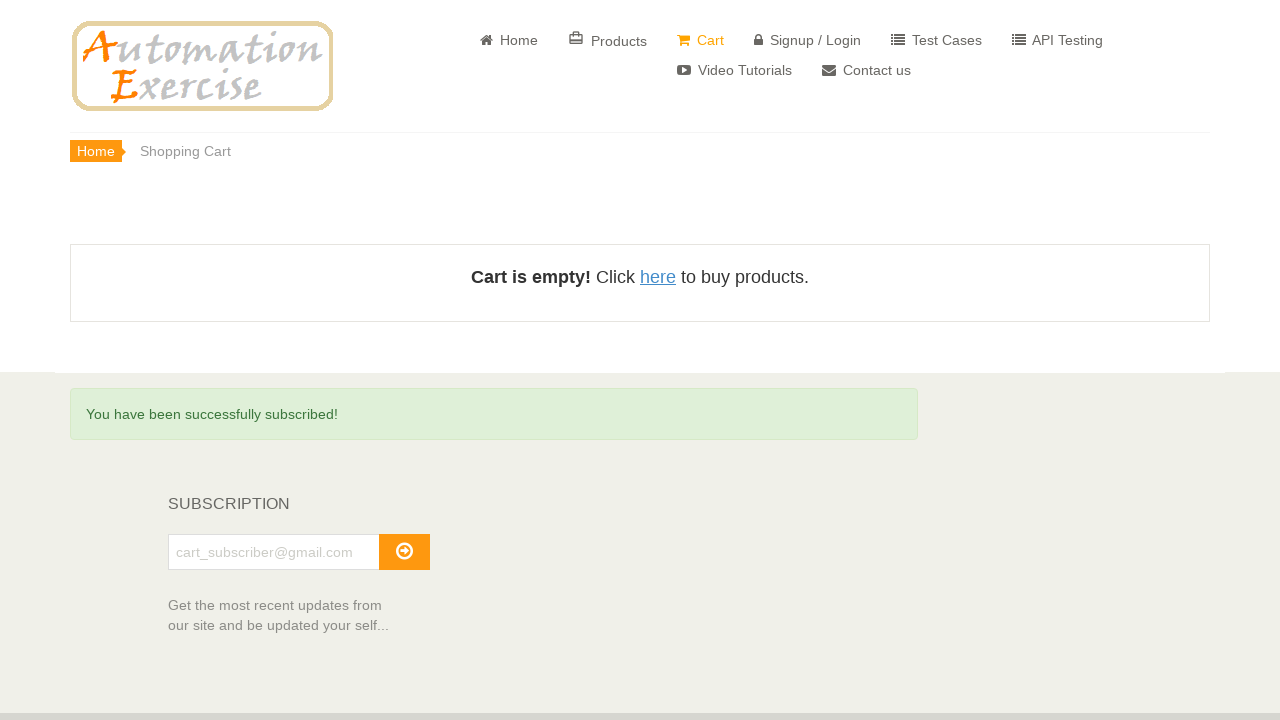

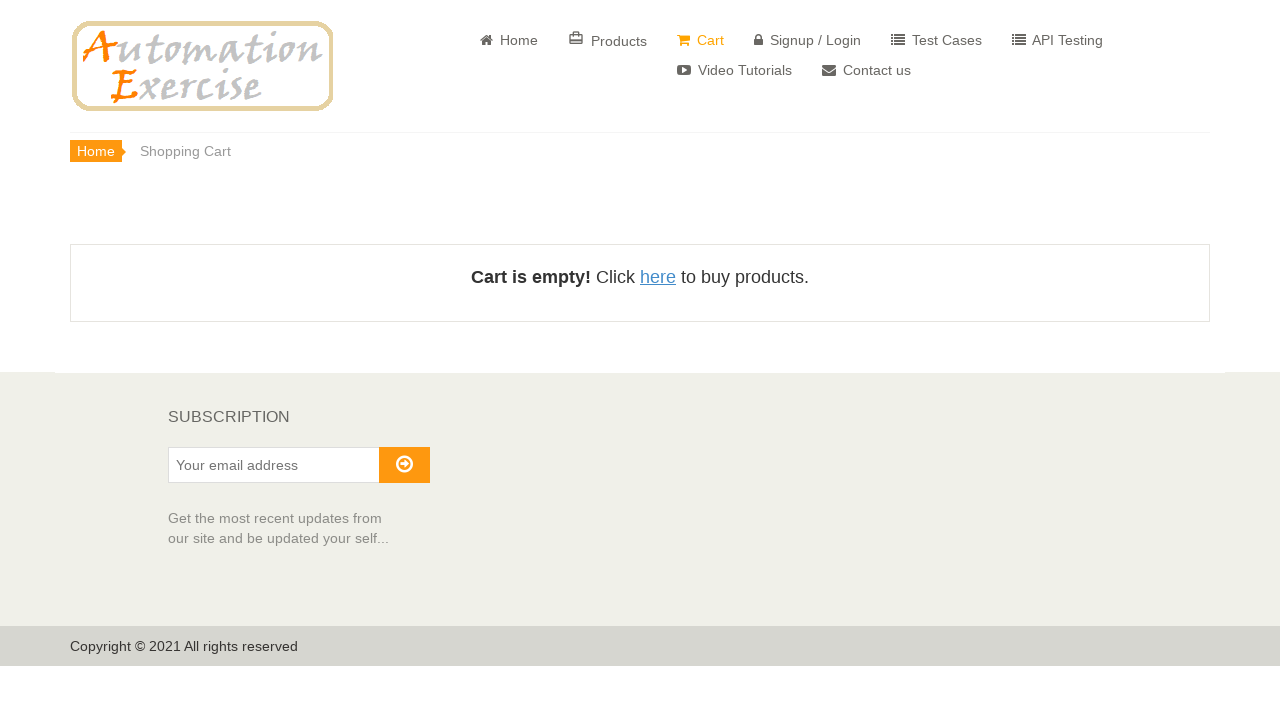